Tests successful registration by filling out first name, last name, and email fields, then verifying the success message

Starting URL: http://suninjuly.github.io/registration1.html

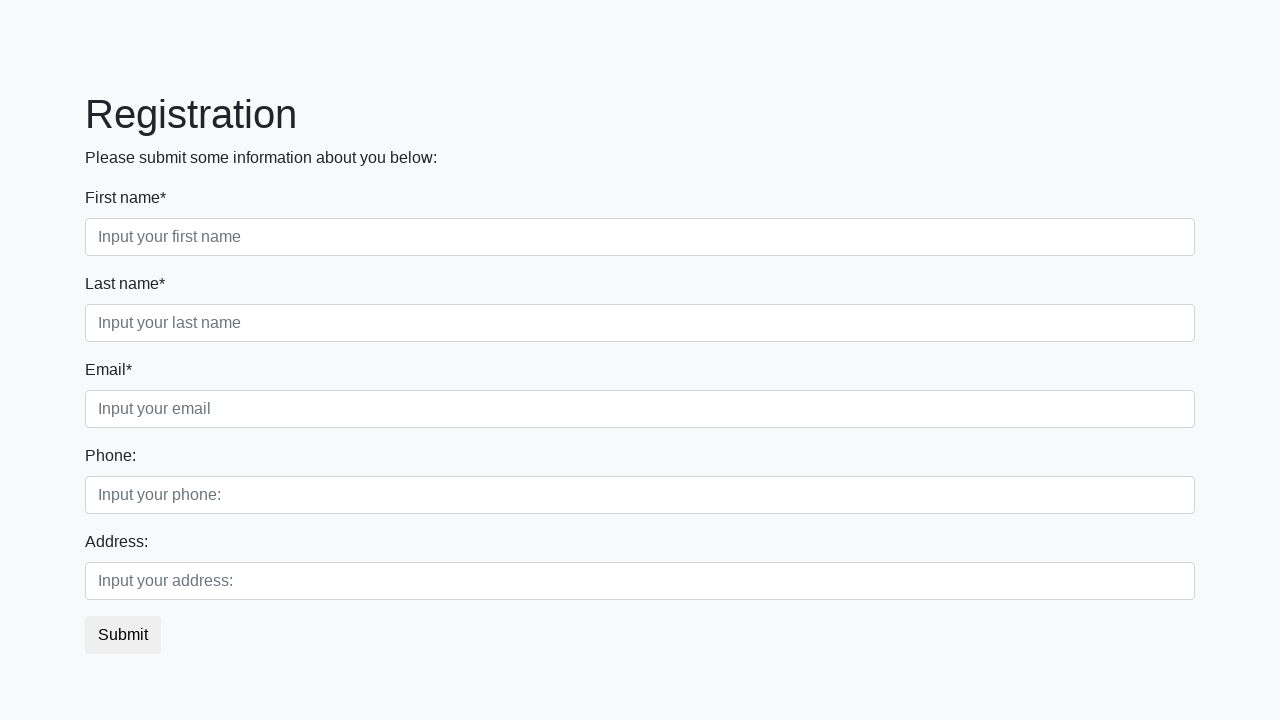

Filled first name field with 'Ivan' on [placeholder="Input your first name"]
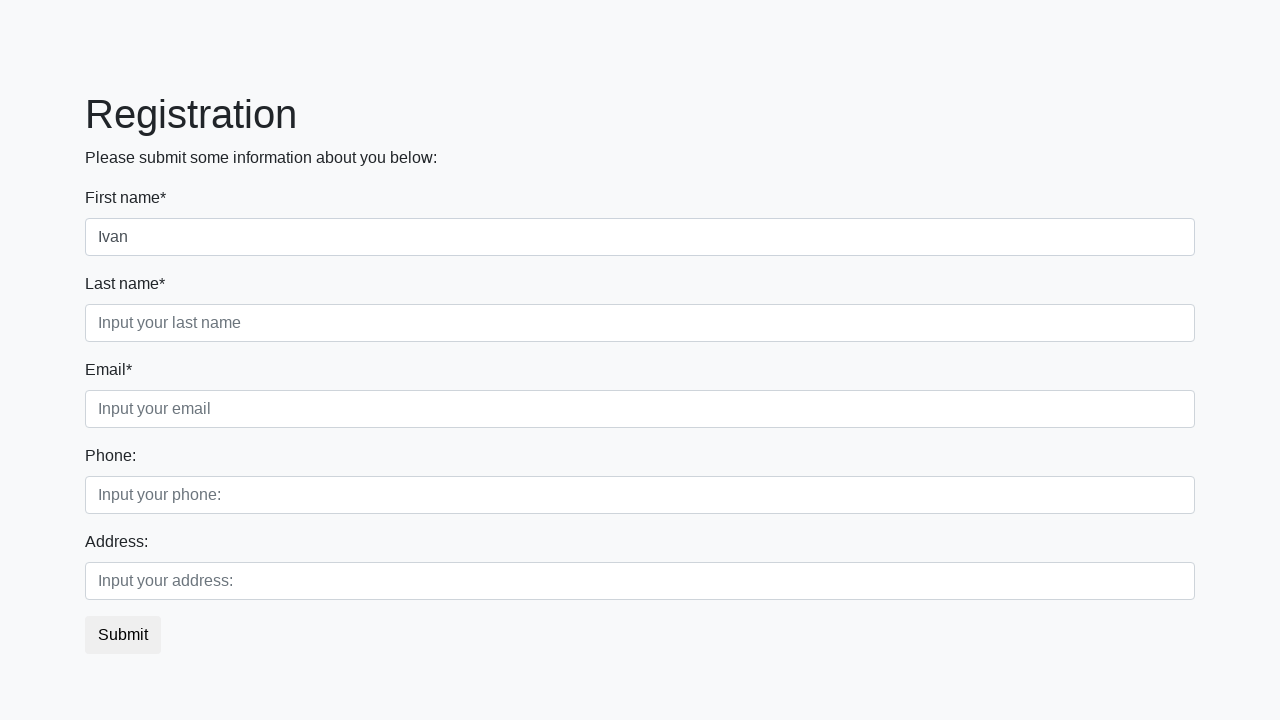

Filled last name field with 'Petrov' on [placeholder="Input your last name"]
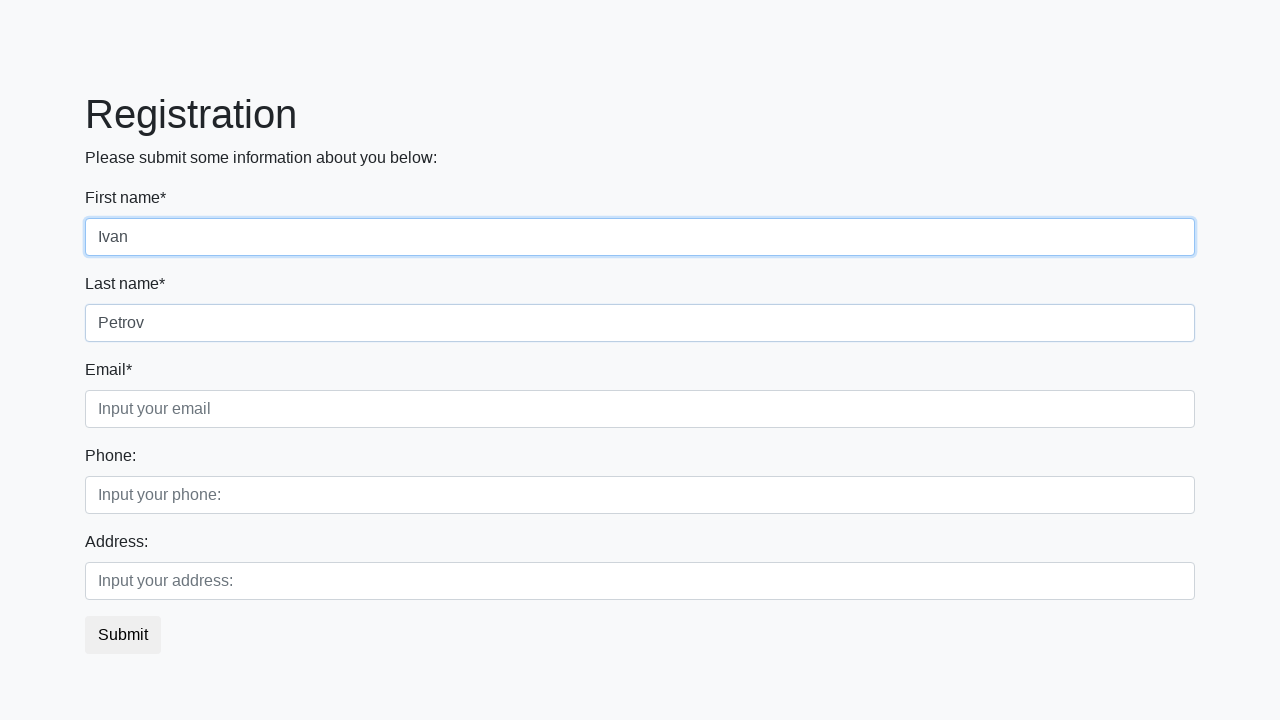

Filled email field with 'test@testmail.com' on [placeholder="Input your email"]
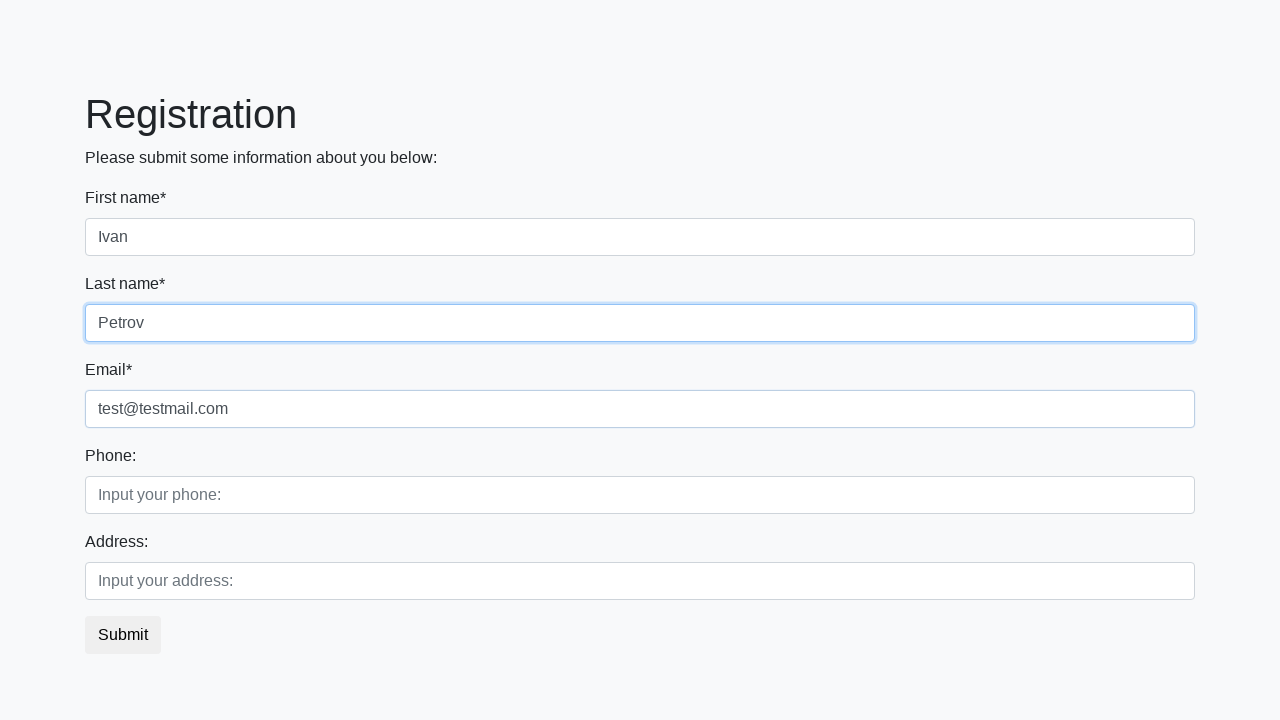

Clicked submit button to register at (123, 635) on button.btn
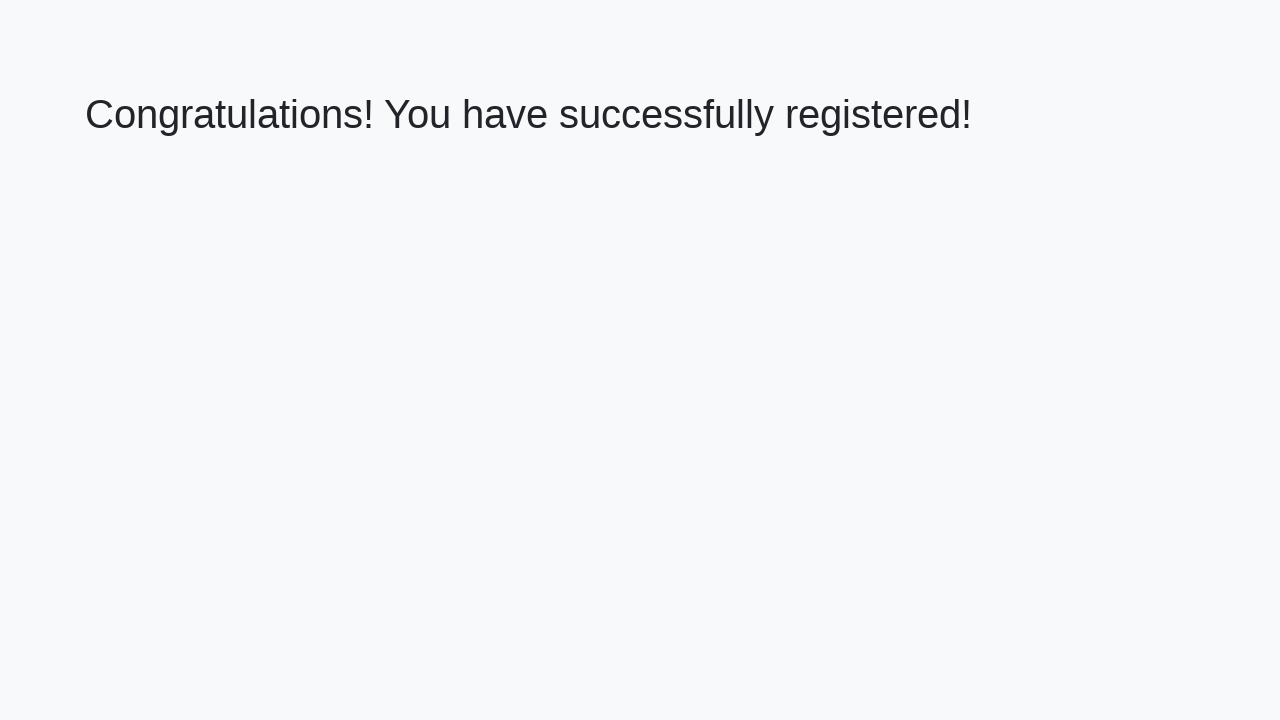

Success message header loaded
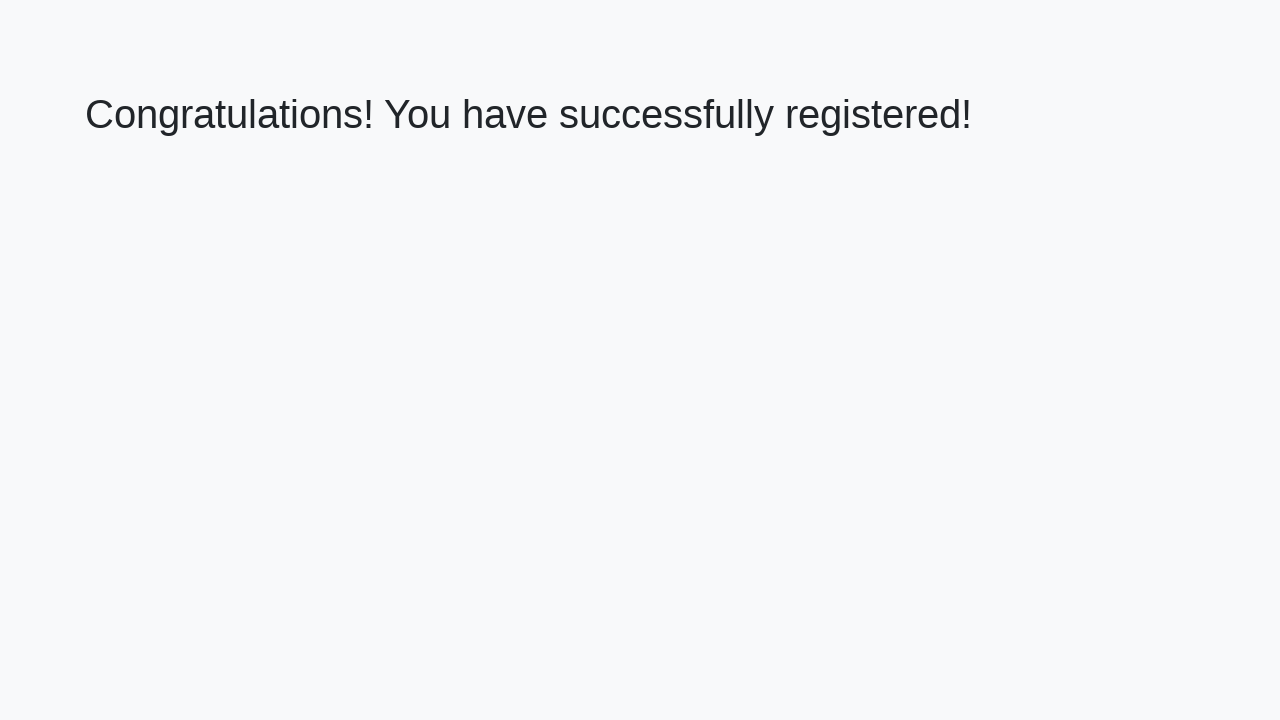

Retrieved success message text
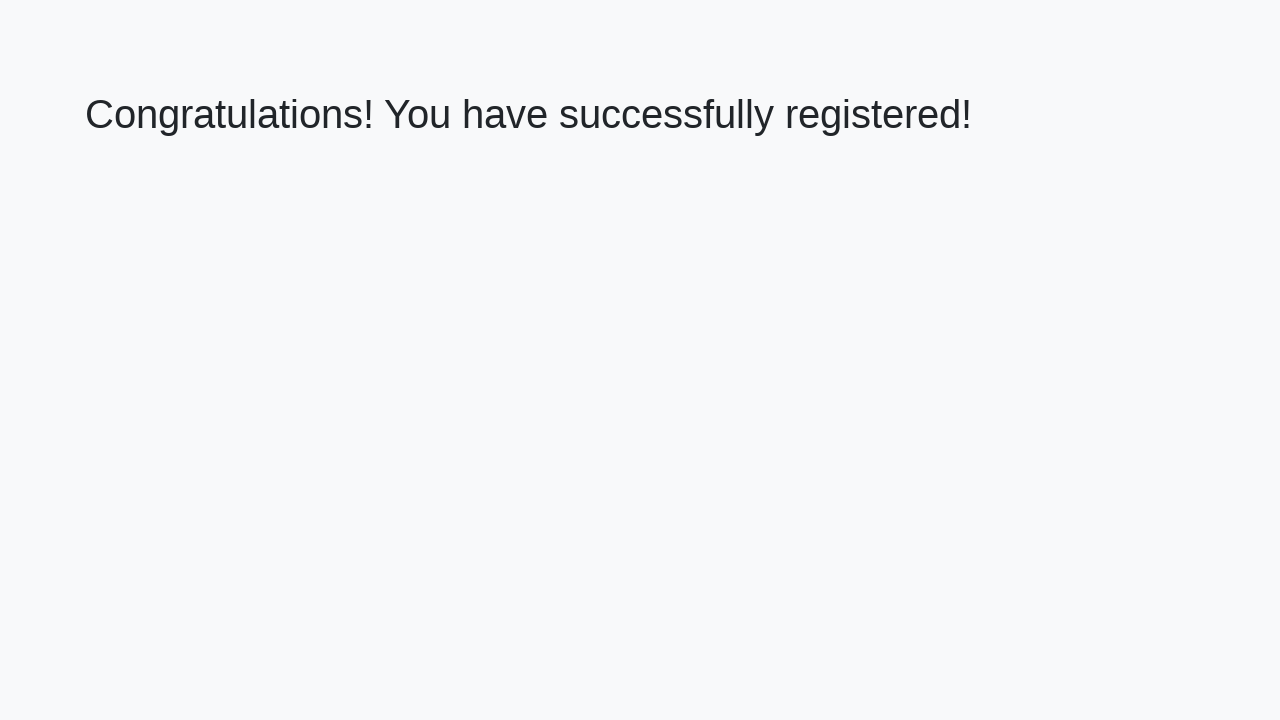

Verified success message: 'Congratulations! You have successfully registered!'
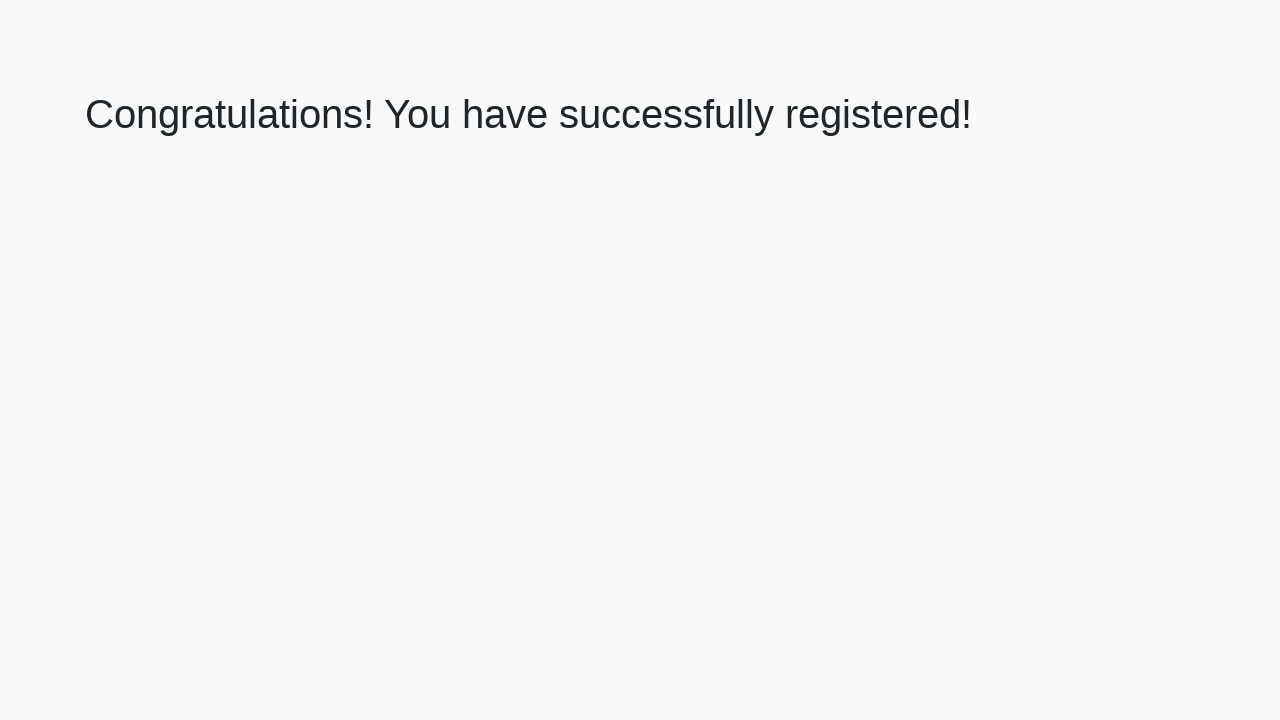

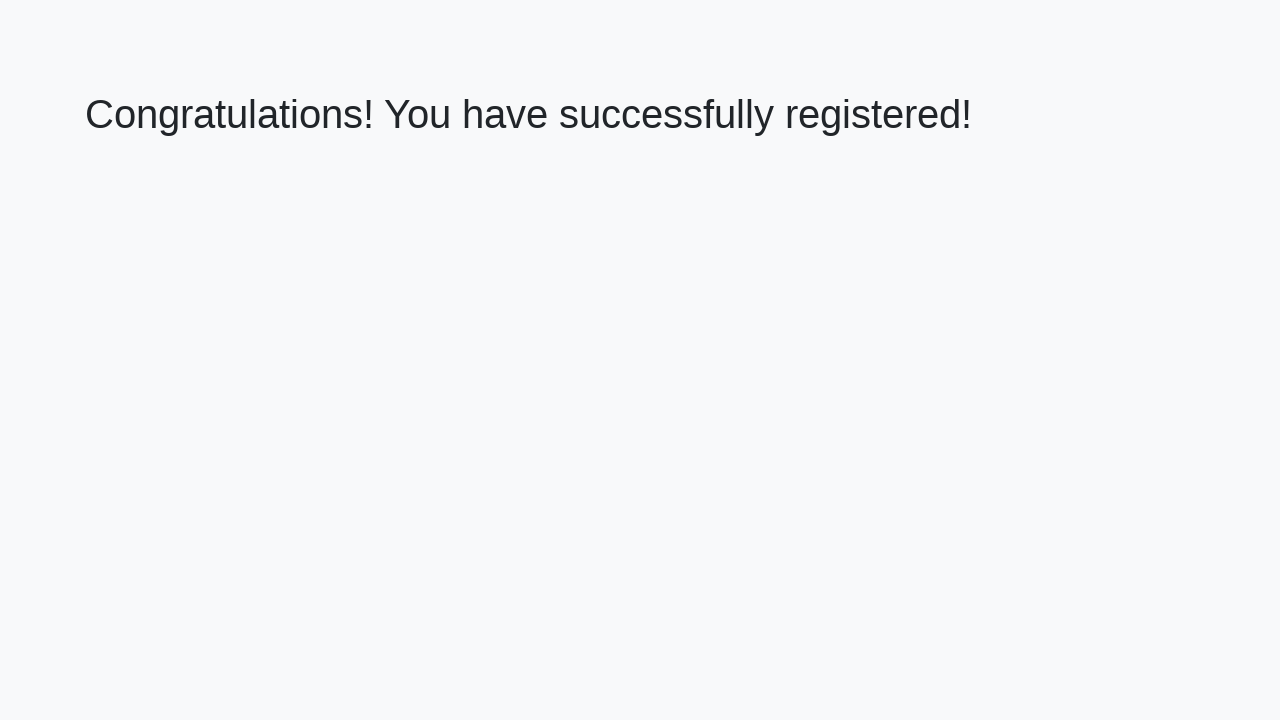